Tests dynamic loading behavior where an element is hidden on the page and becomes visible after clicking a start button, verifying the finish text appears correctly

Starting URL: http://the-internet.herokuapp.com/dynamic_loading/1

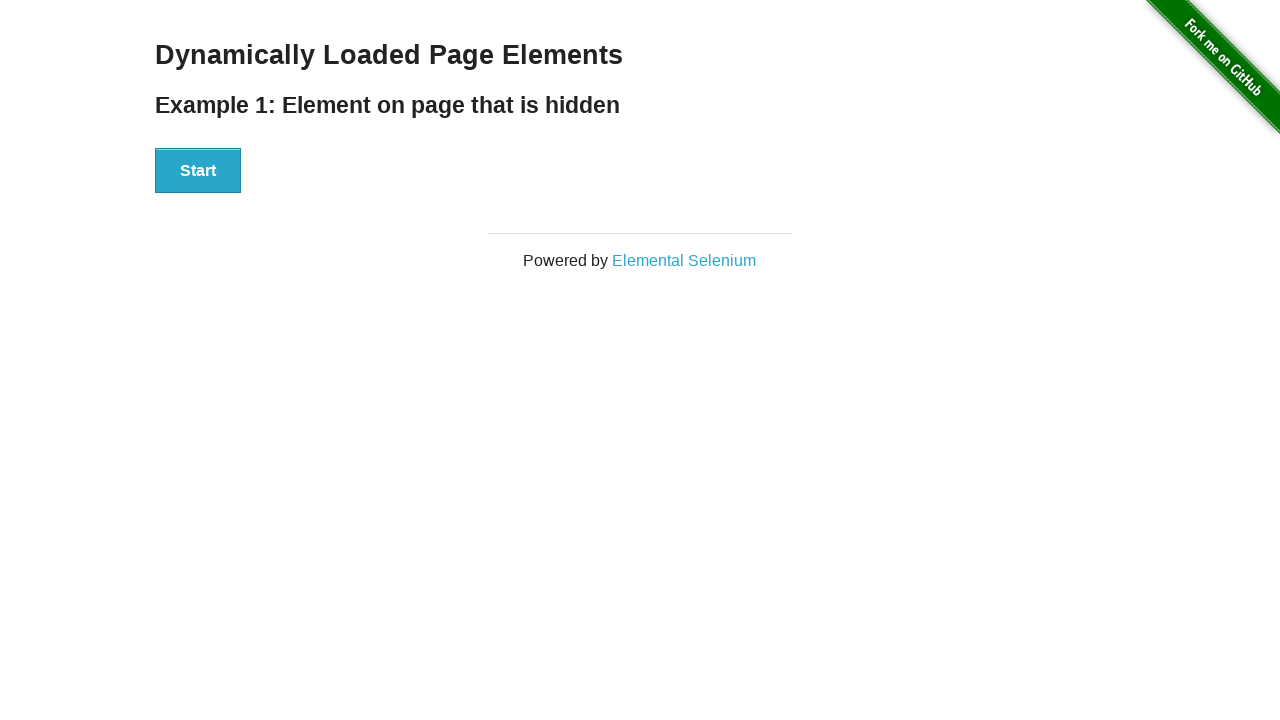

Clicked the Start button to initiate dynamic loading at (198, 171) on #start button
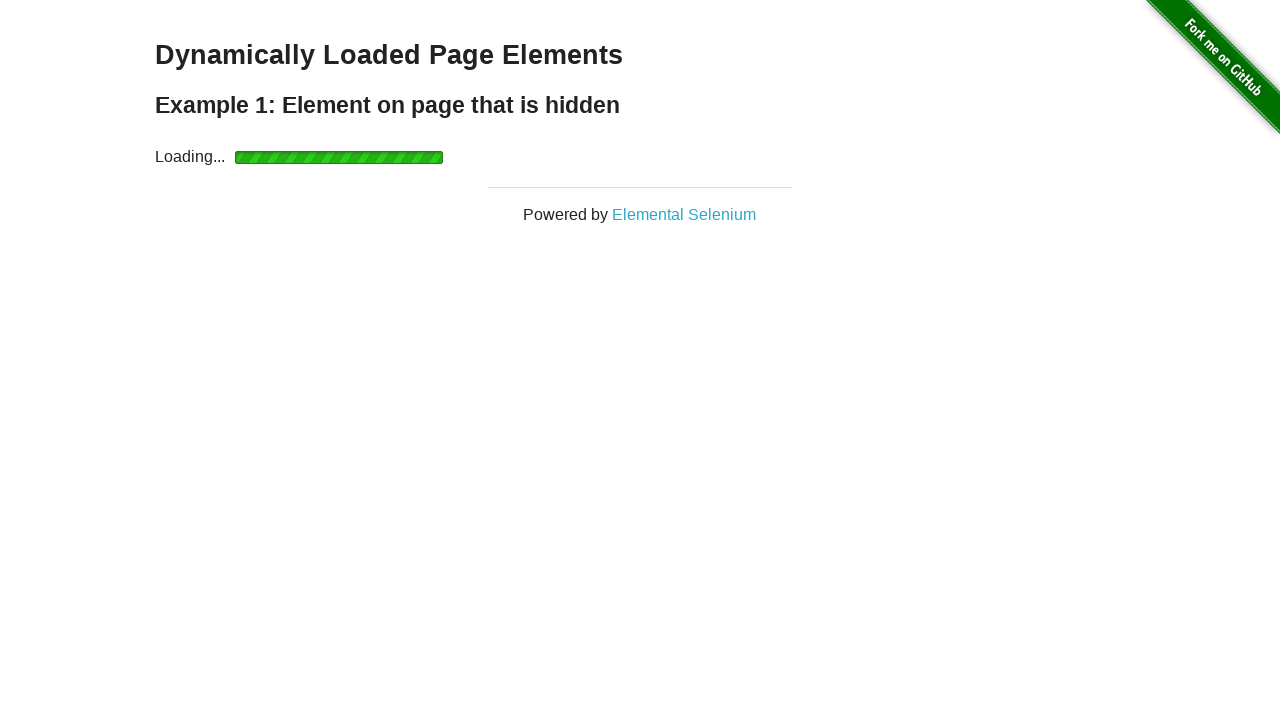

Waited for finish element to become visible after loading
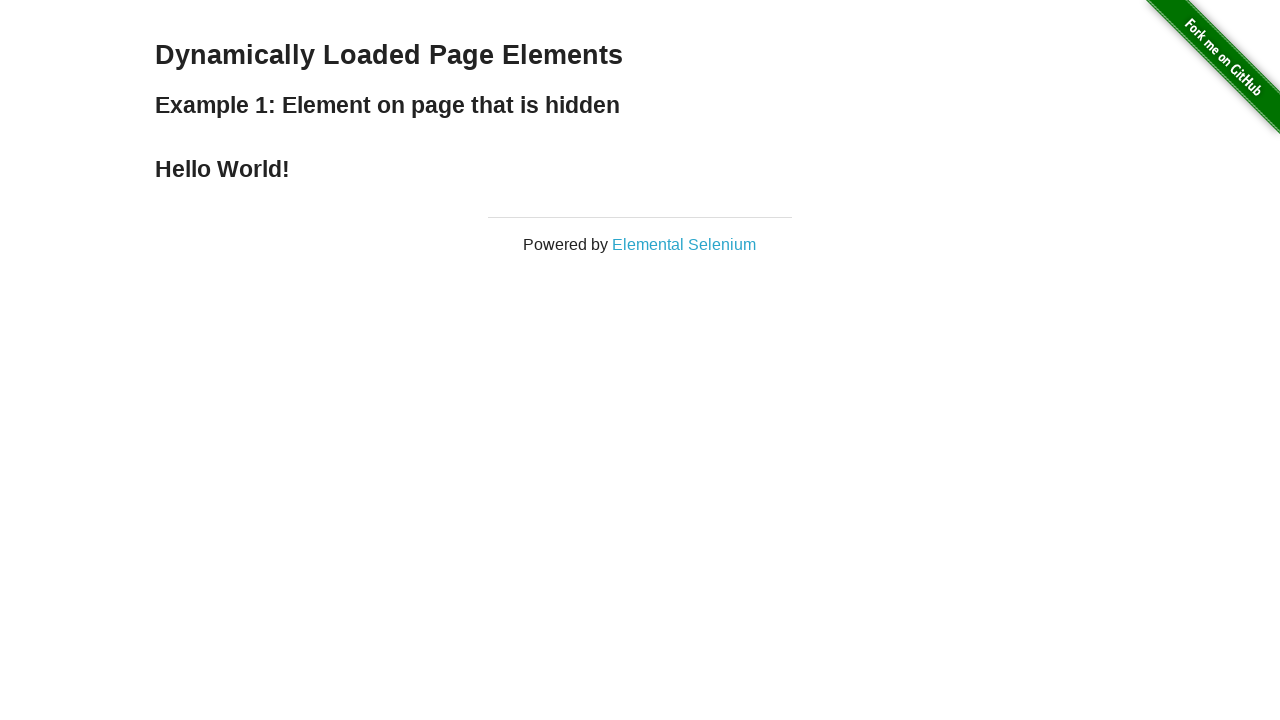

Verified finish element contains 'Hello World!' text
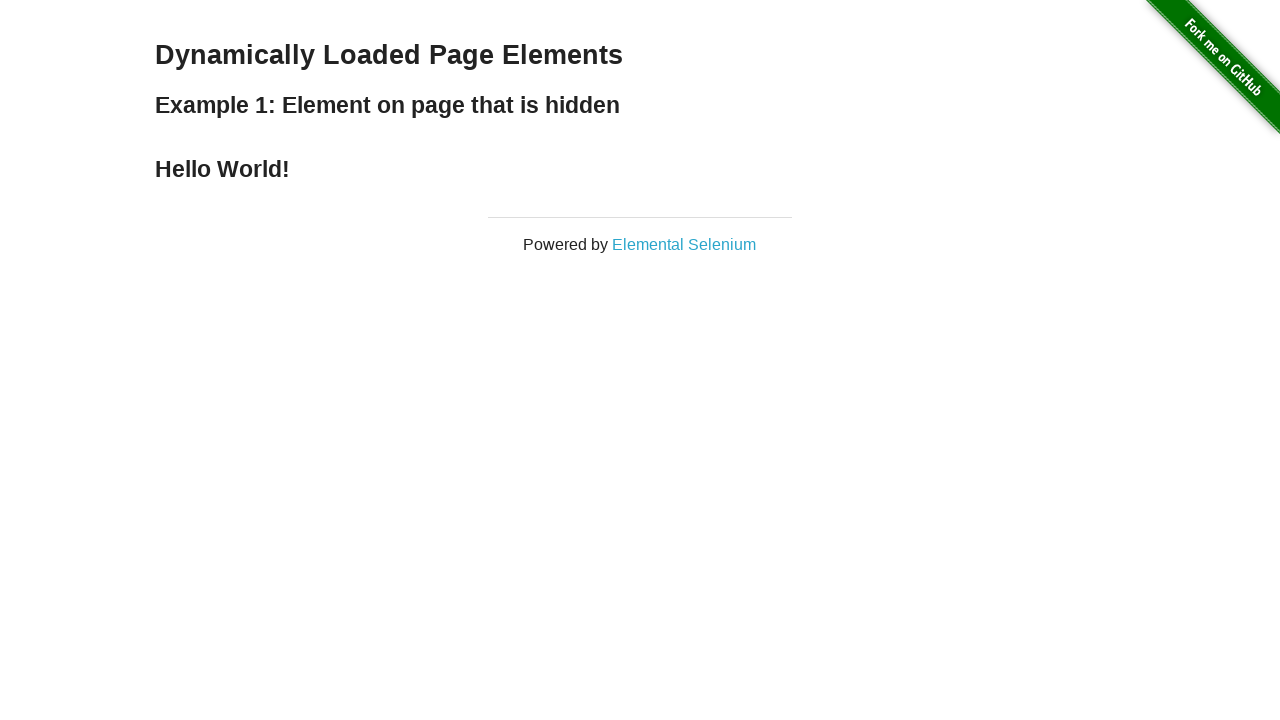

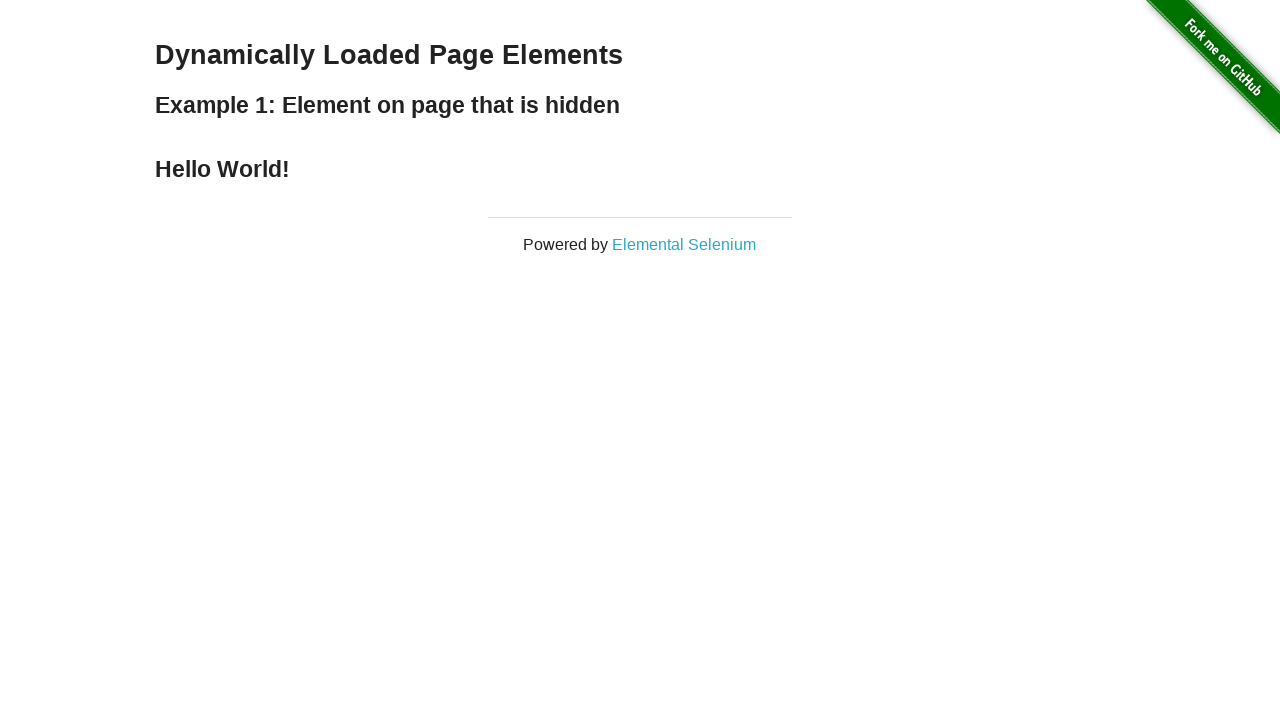